Navigates to Hacker News newest articles page, clicks the 'new' link, then paginates through multiple pages by clicking the 'More' link to load additional articles.

Starting URL: https://news.ycombinator.com/newest

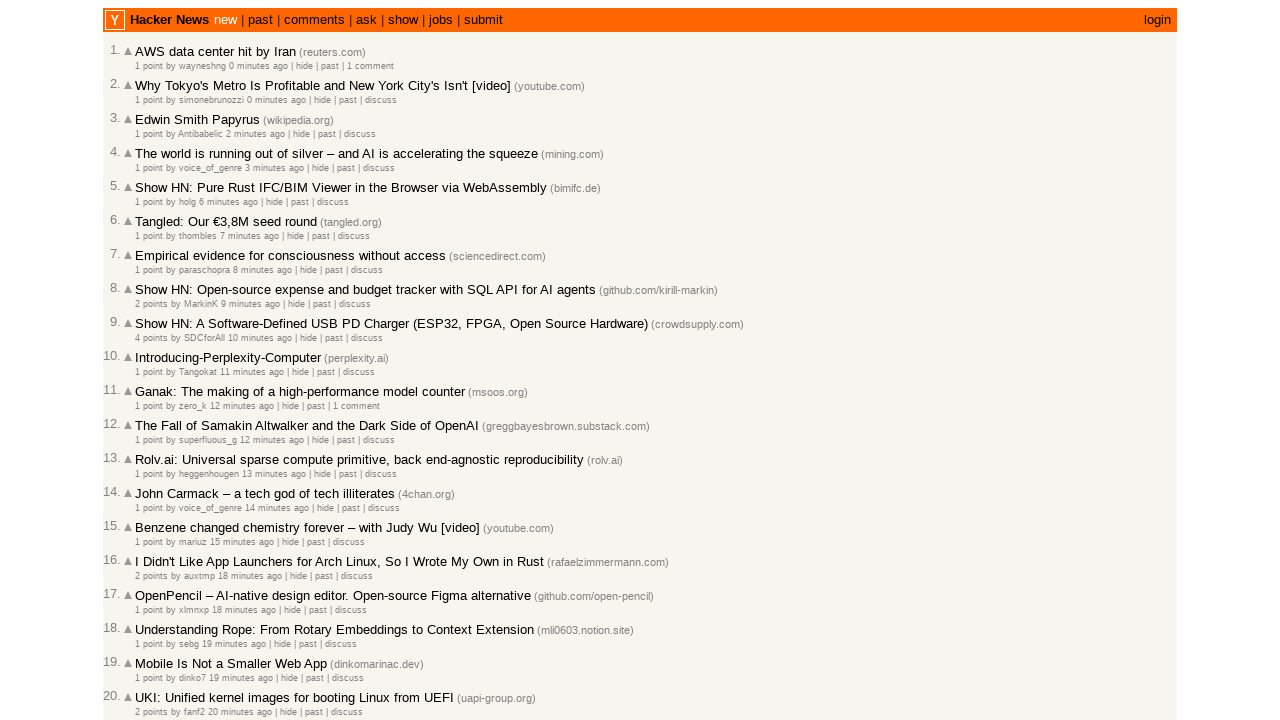

Waited for articles to load on newest page
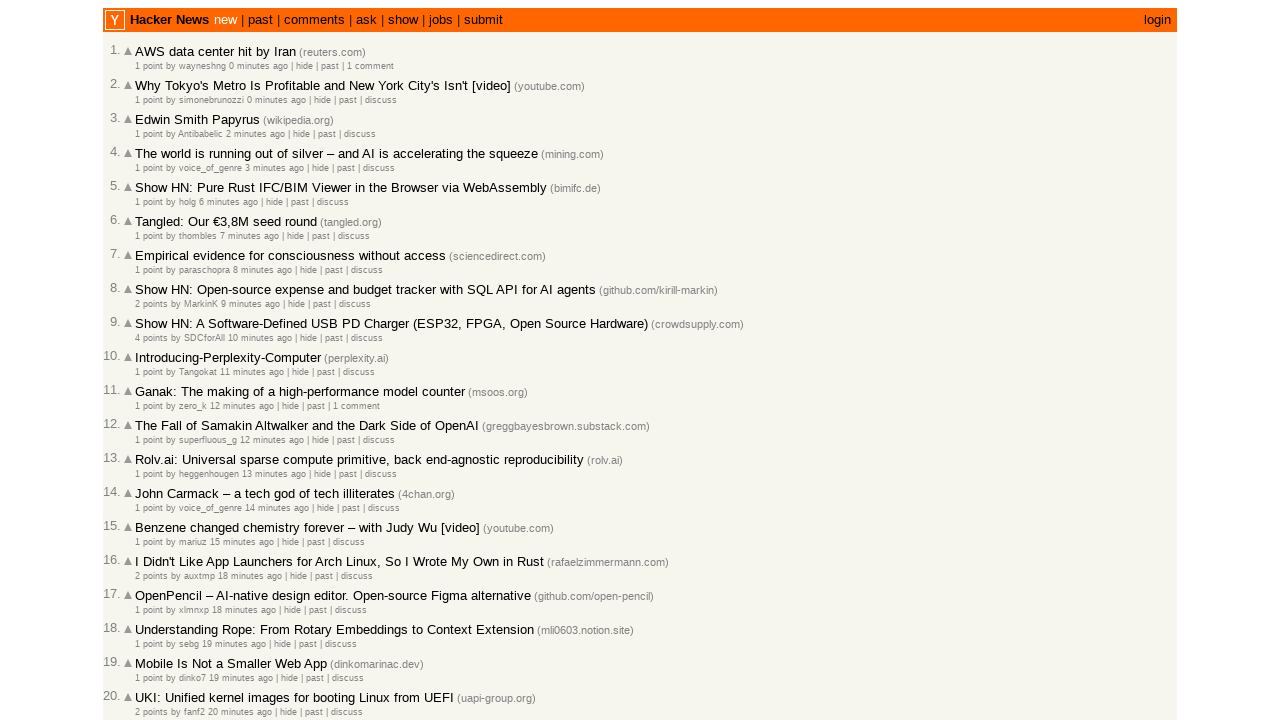

Clicked 'new' link to navigate to newest articles at (225, 20) on internal:role=link[name="new"s]
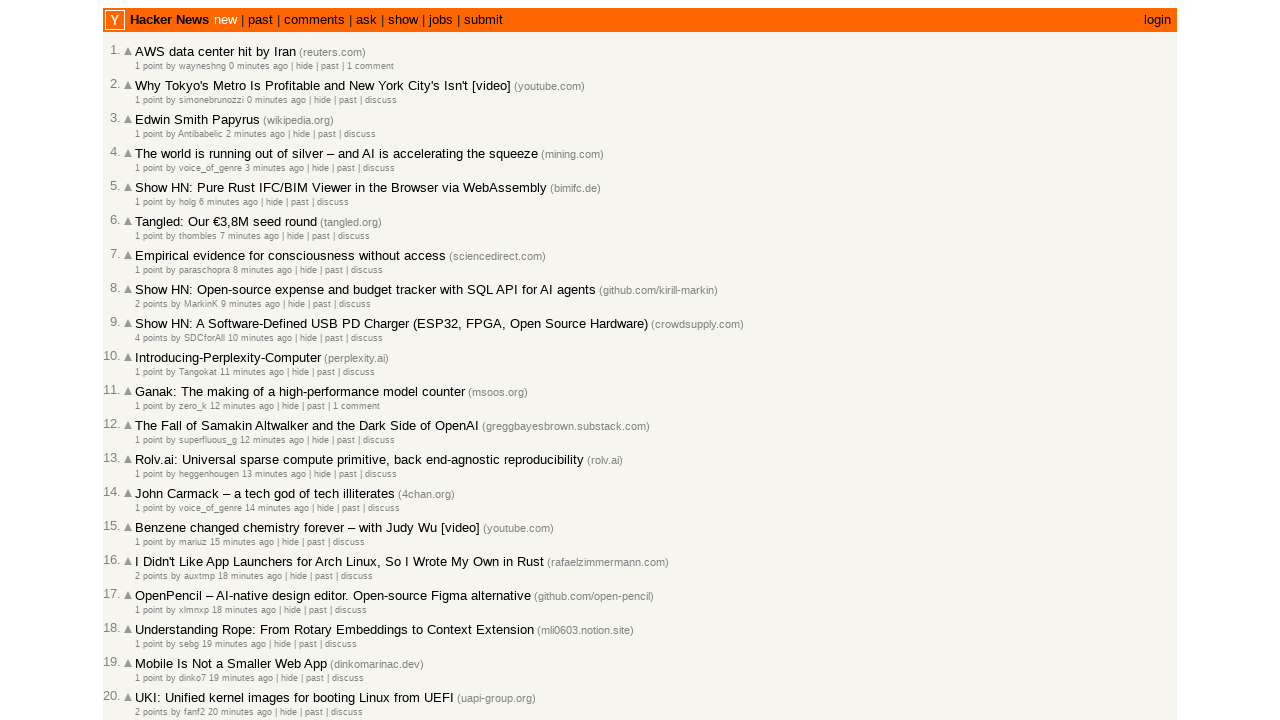

Waited for articles to load after clicking 'new'
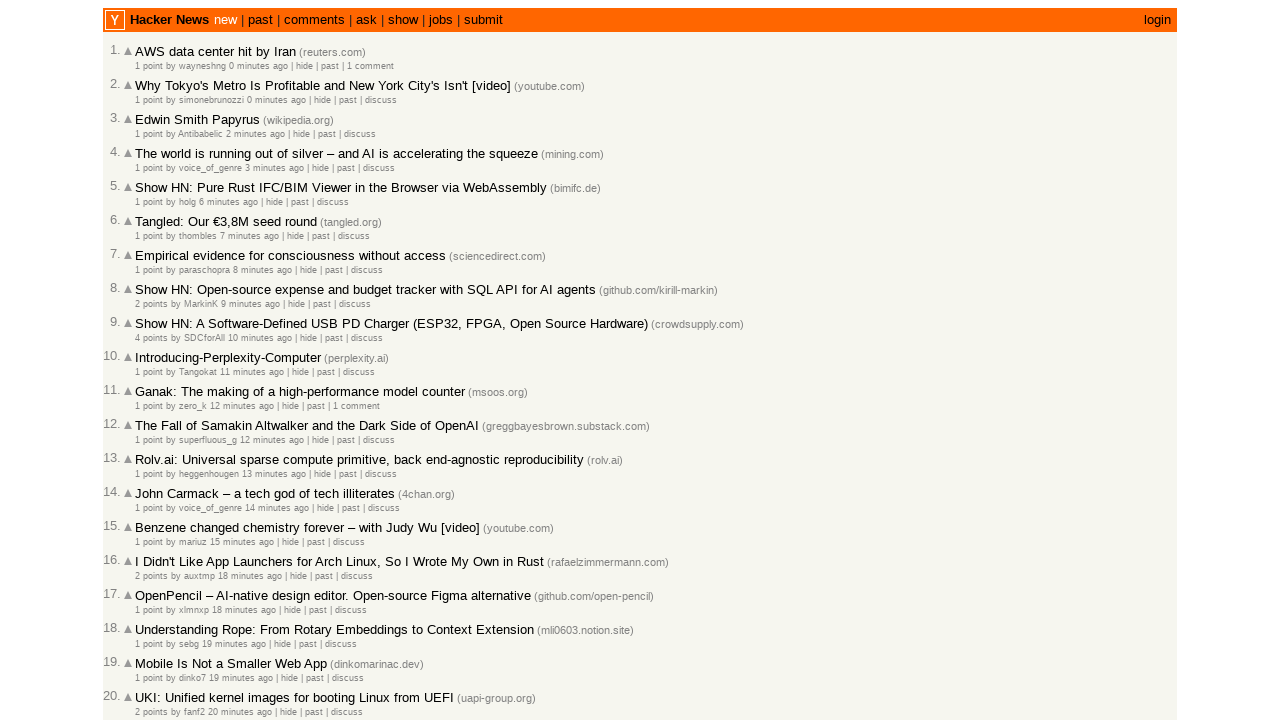

Clicked 'More' link for first pagination at (149, 616) on internal:role=link[name="More"s]
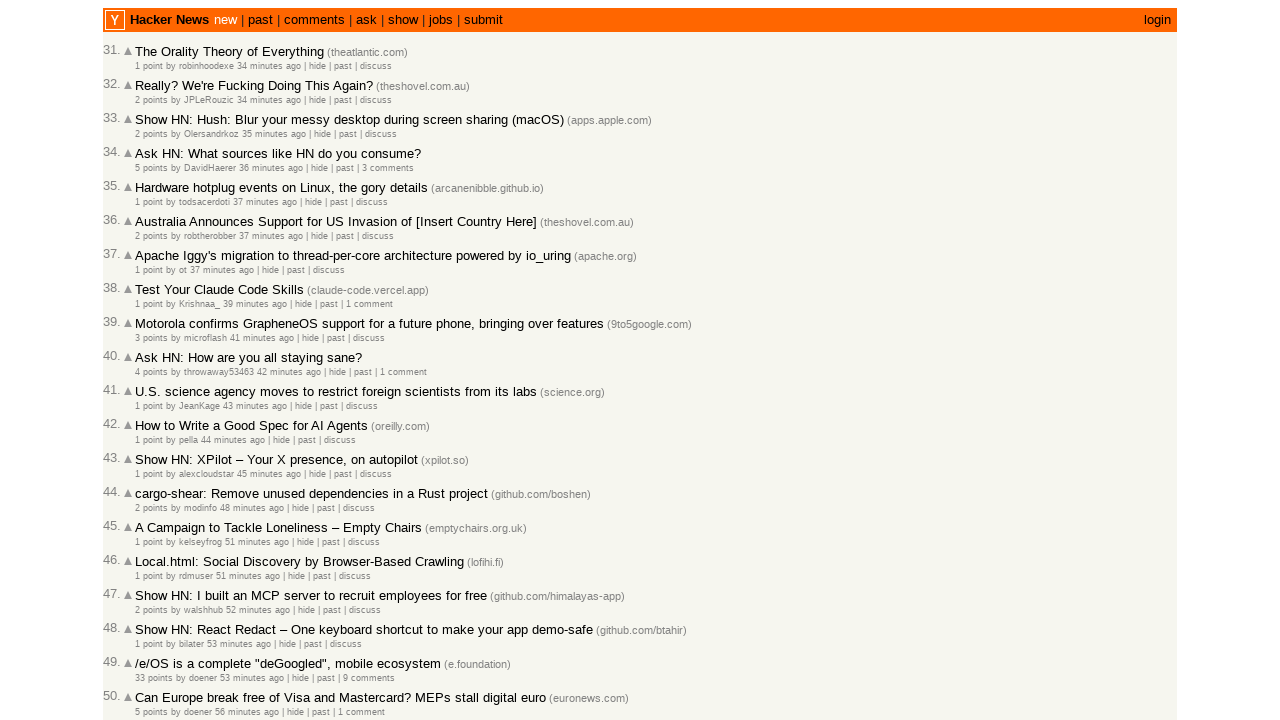

Waited for articles to load after first pagination
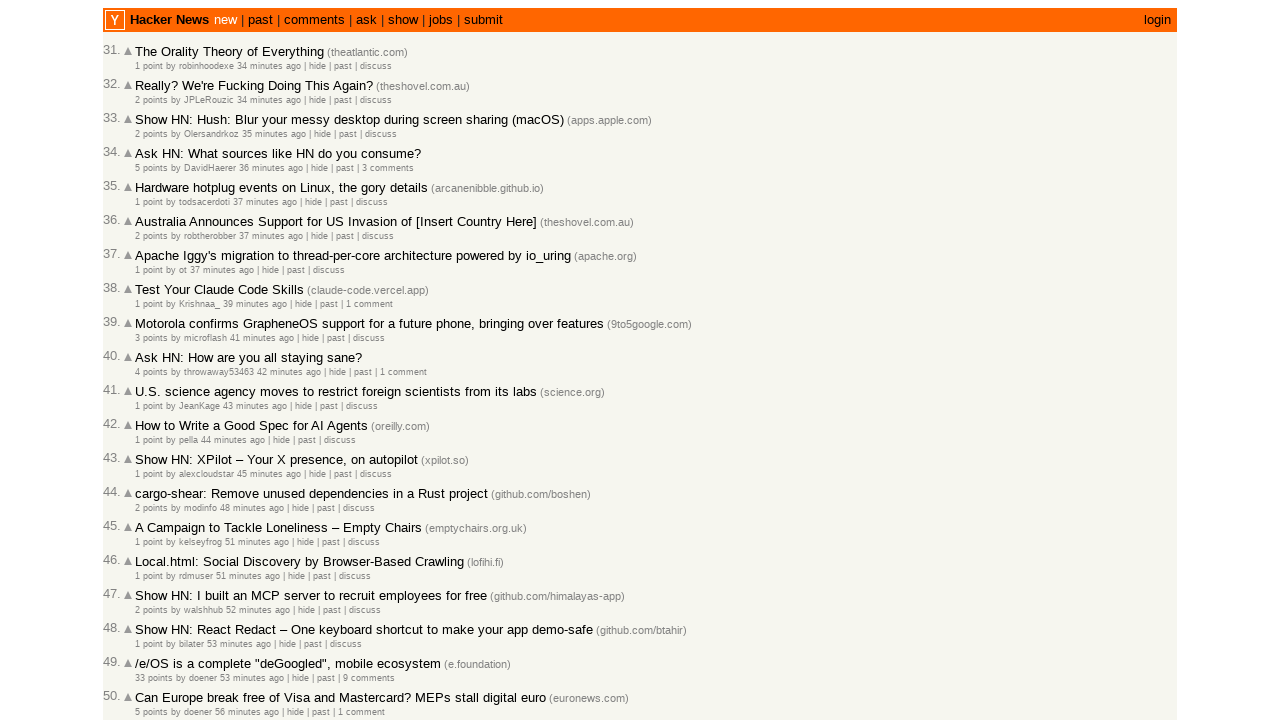

Clicked 'More' link for second pagination at (149, 616) on internal:role=link[name="More"s]
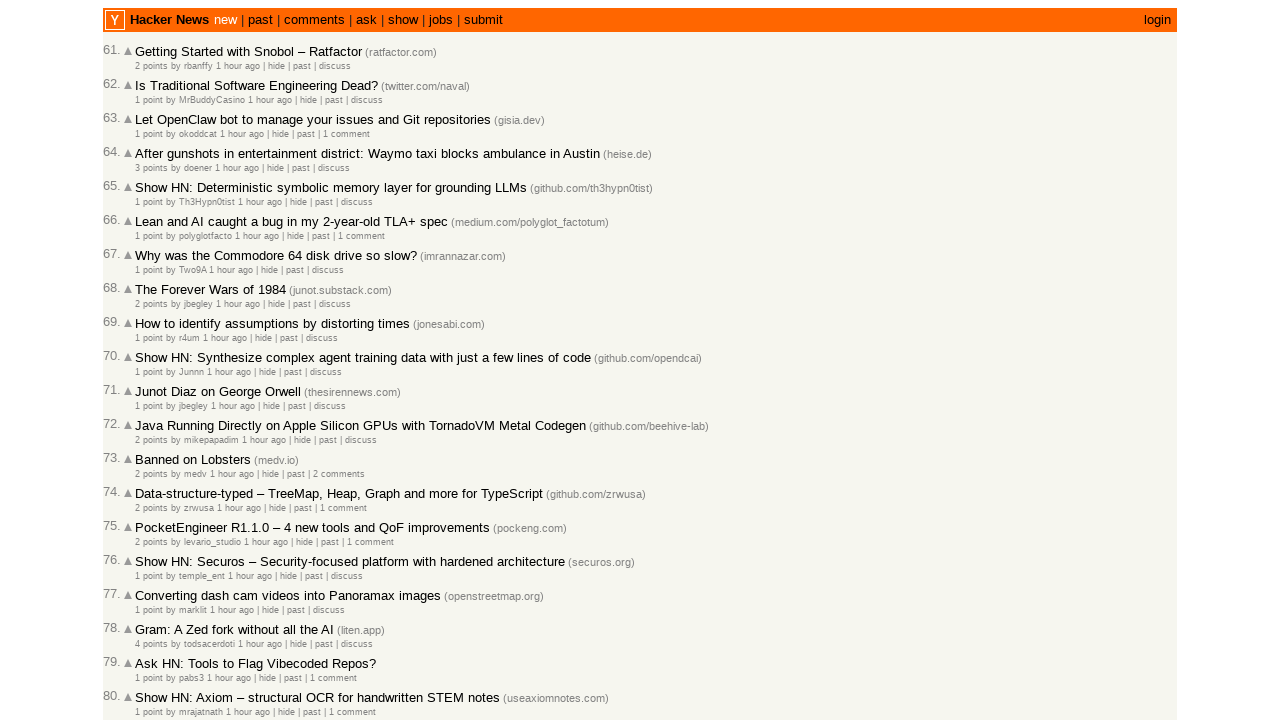

Waited for articles to load after second pagination
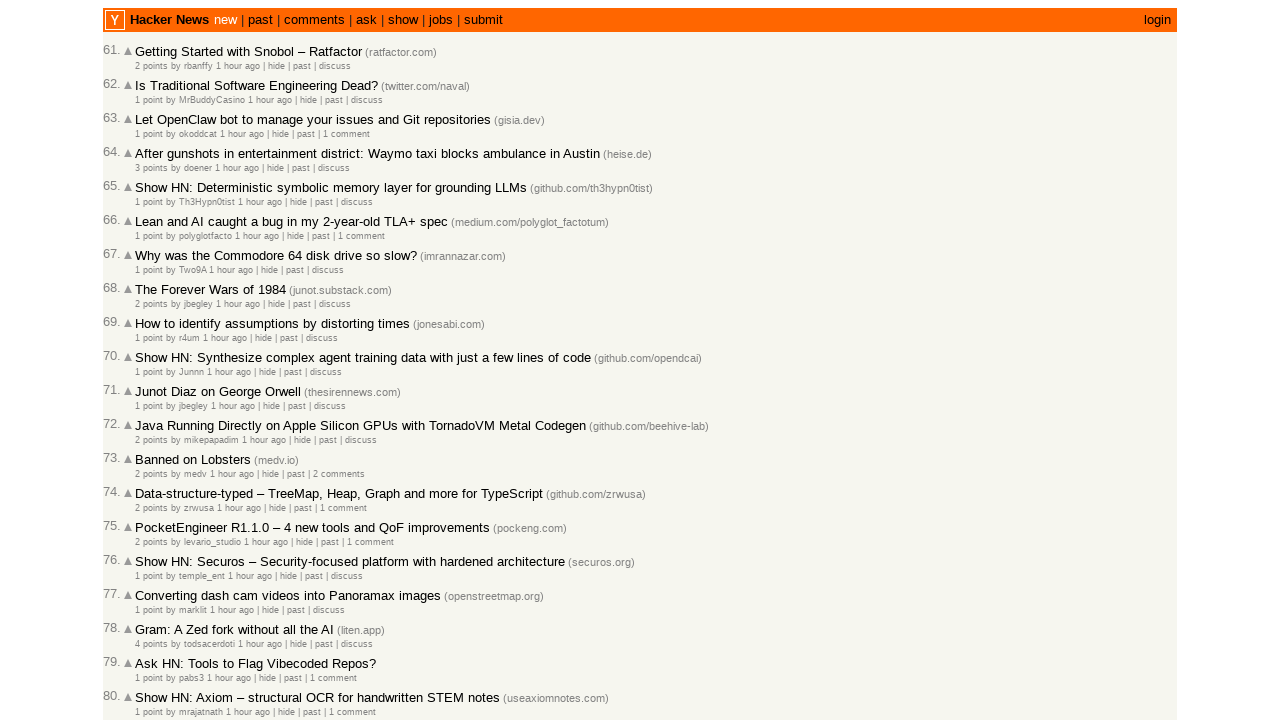

Clicked 'More' link for third pagination at (149, 616) on internal:role=link[name="More"s]
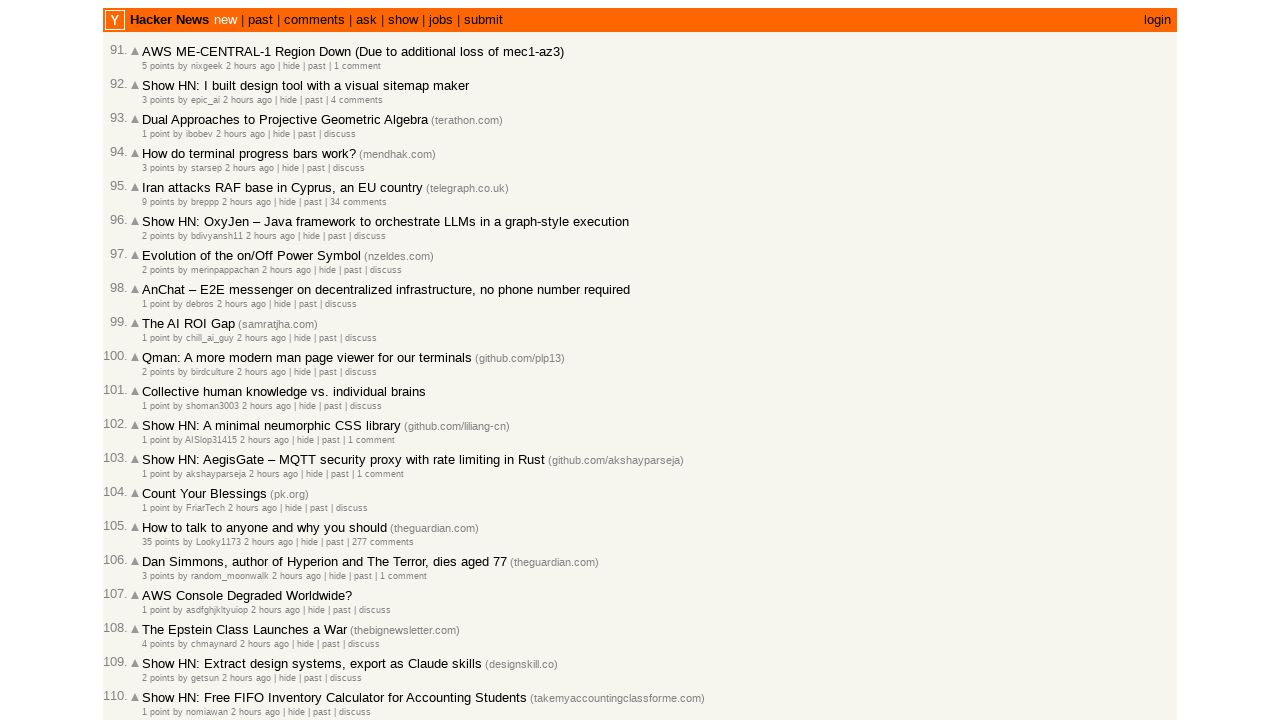

Waited for articles to load after third pagination
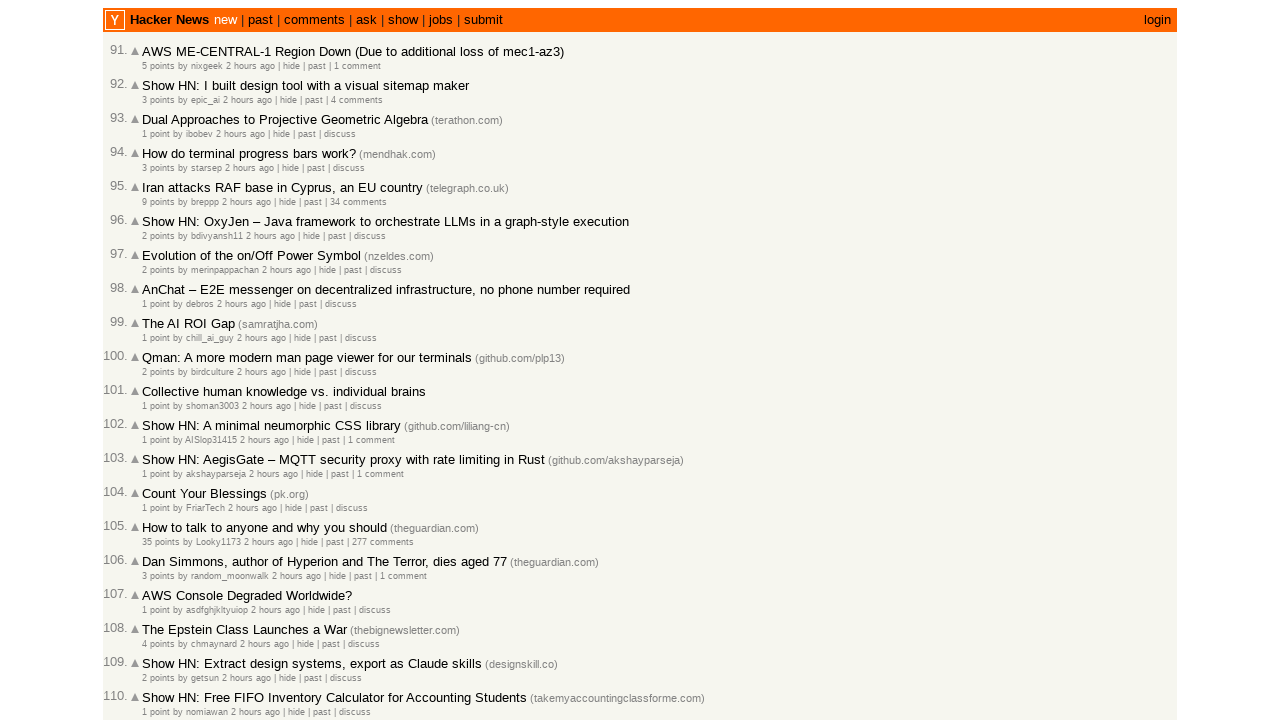

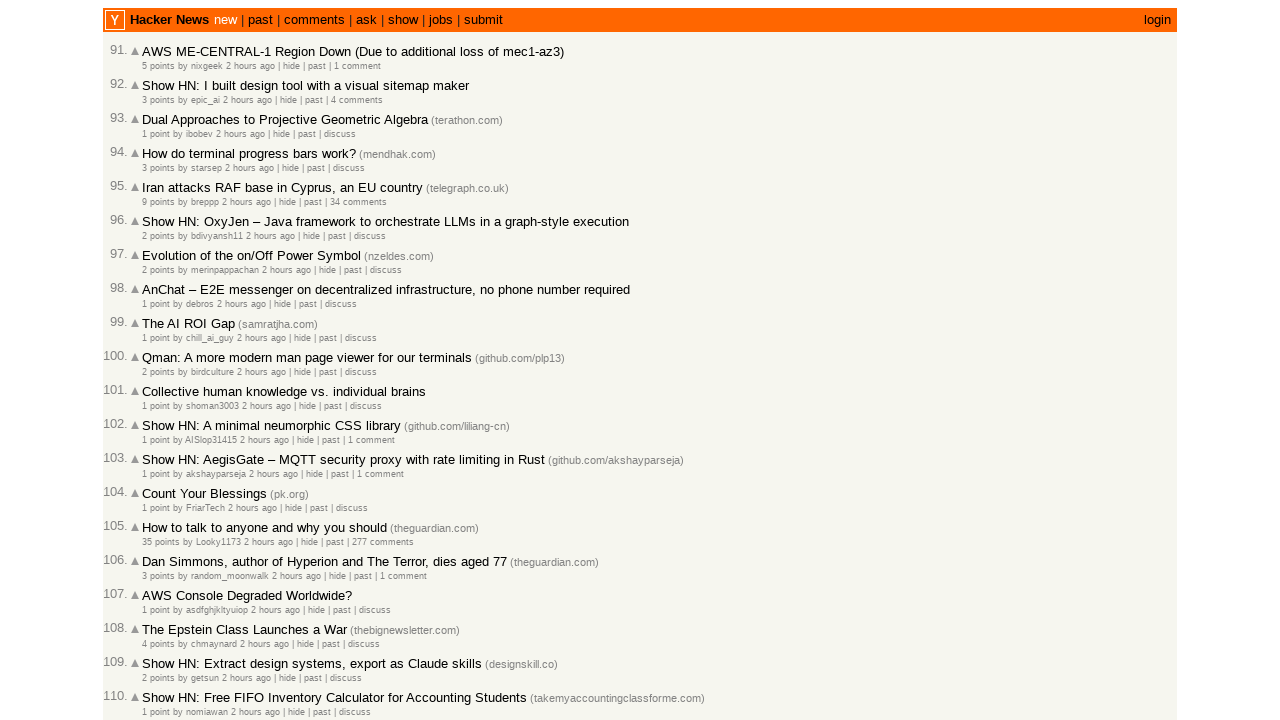